Tests JavaScript confirmation alert by accepting the confirmation dialog

Starting URL: https://the-internet.herokuapp.com/

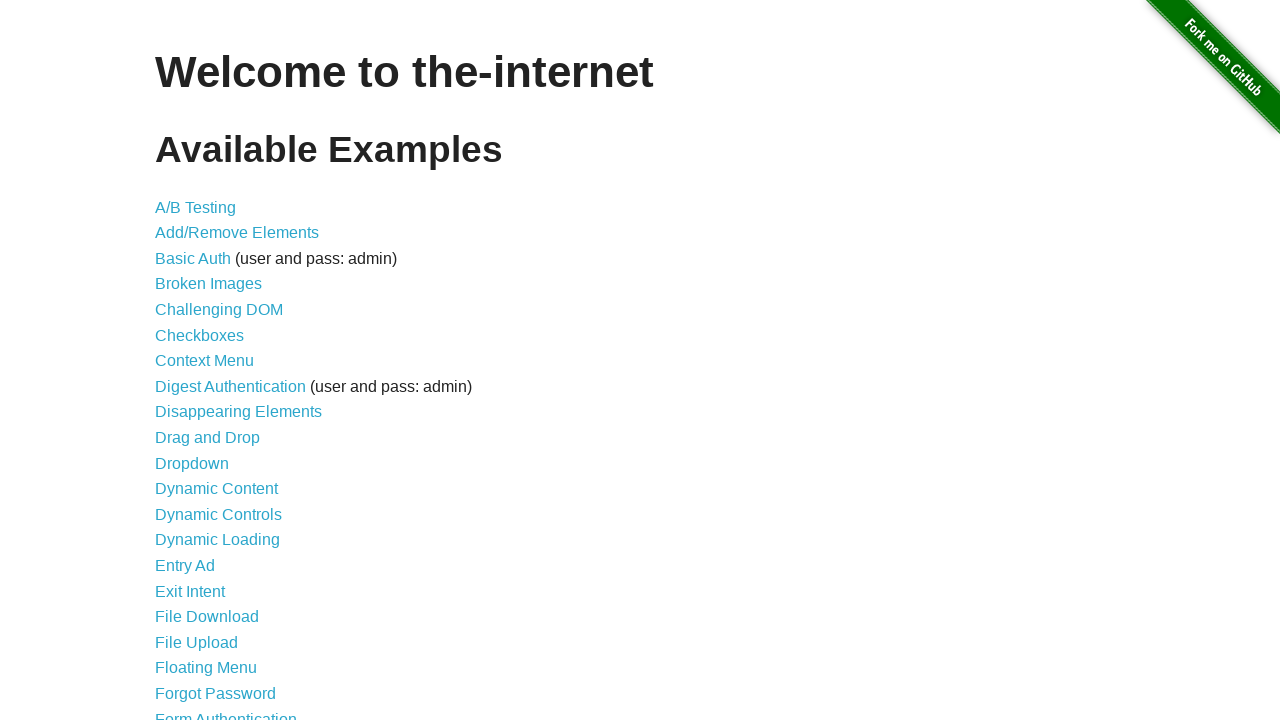

Clicked on JavaScript Alerts link at (214, 361) on text='JavaScript Alerts'
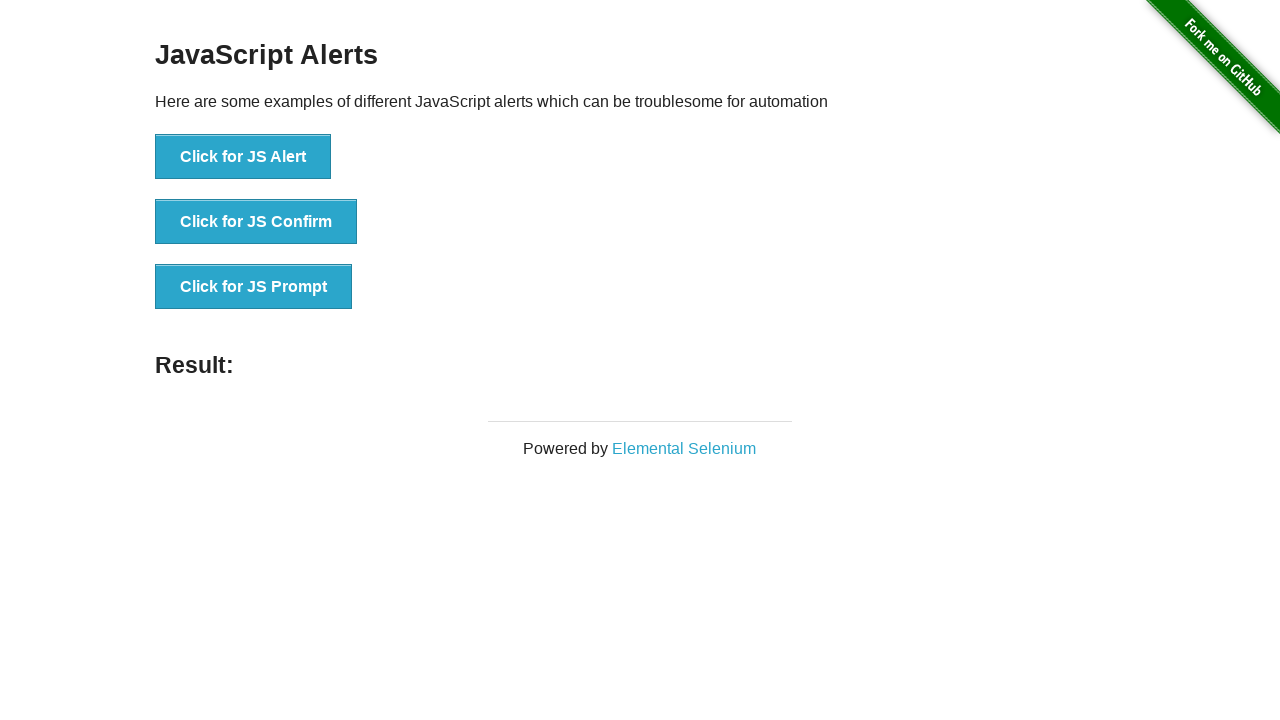

Clicked button to trigger JS Confirm dialog at (256, 222) on button:has-text('Click for JS Confirm')
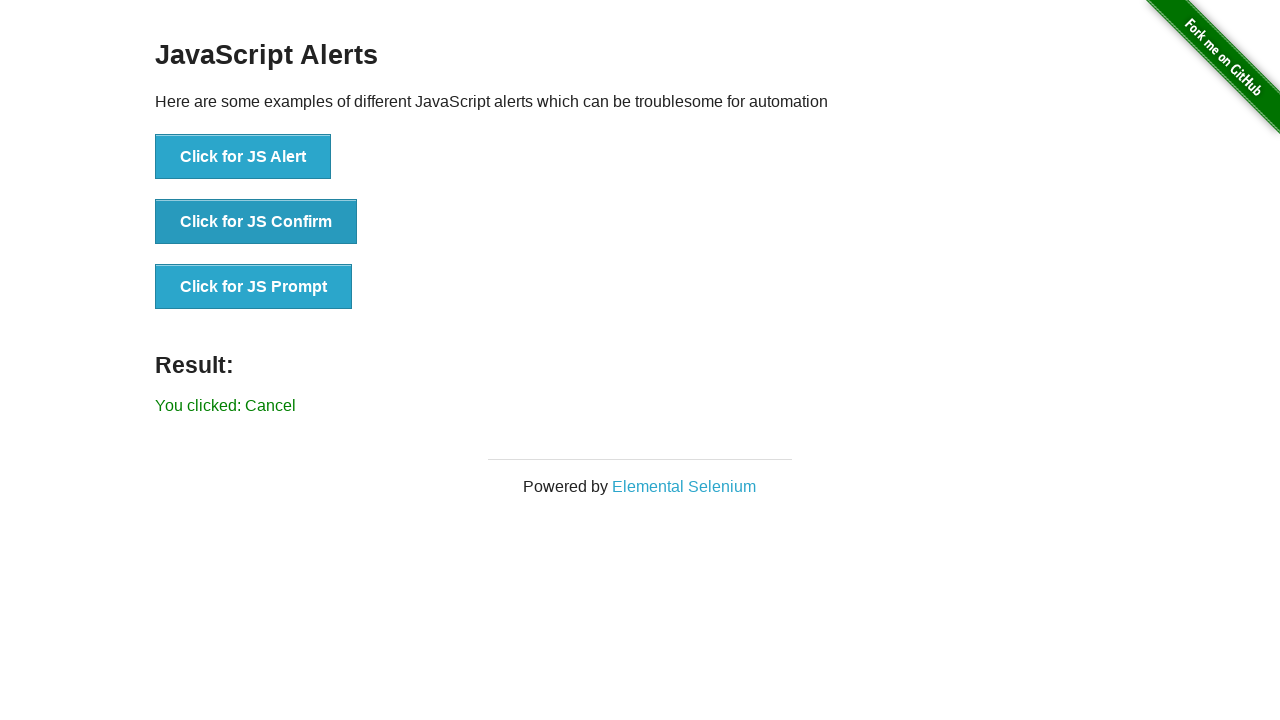

Set up dialog handler to accept confirmation alert
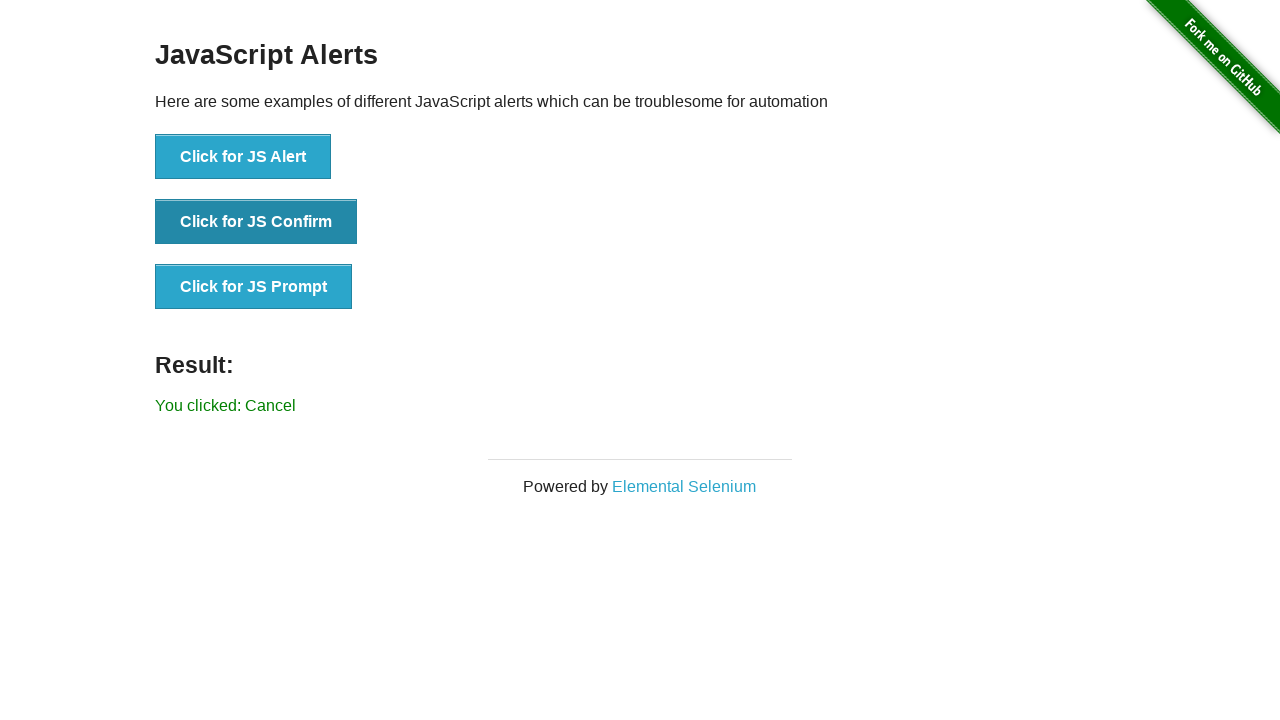

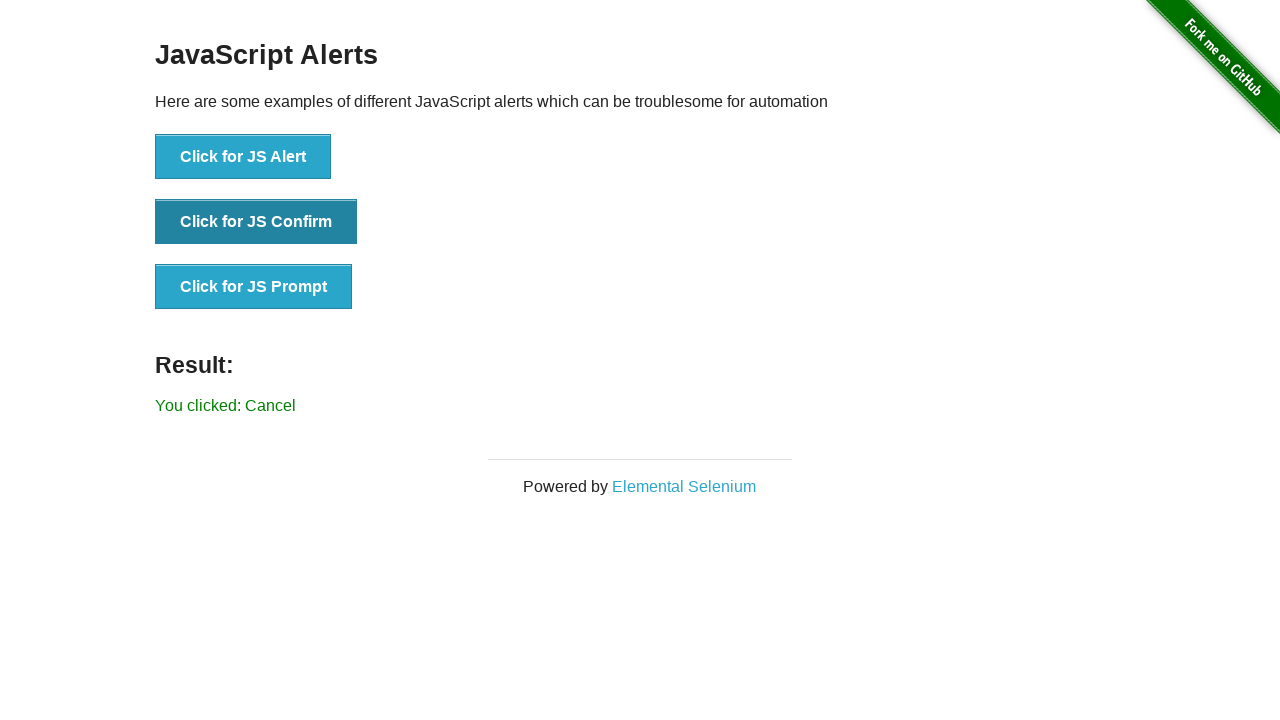